Tests iframe handling by scrolling to an iframe section, switching into the iframe to access content inside it, then switching back to the main document to verify access to elements outside the iframe.

Starting URL: https://rahulshettyacademy.com/AutomationPractice/

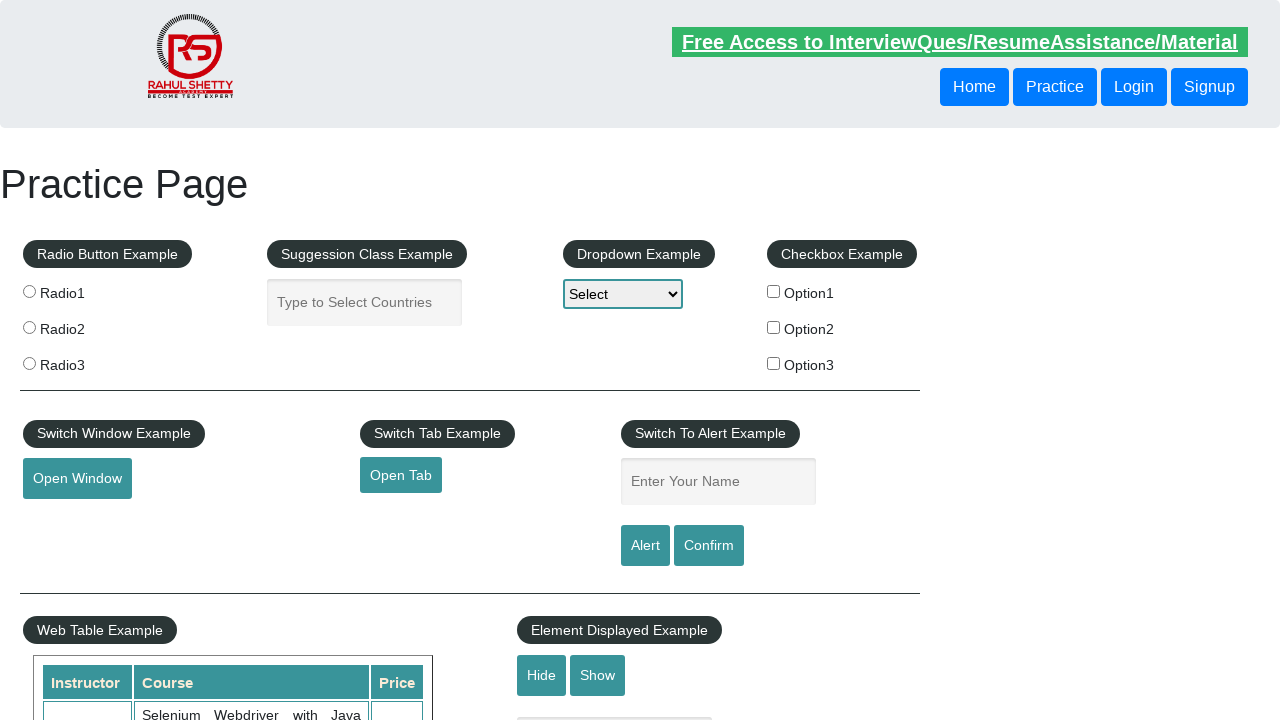

Scrolled to iFrame Example section
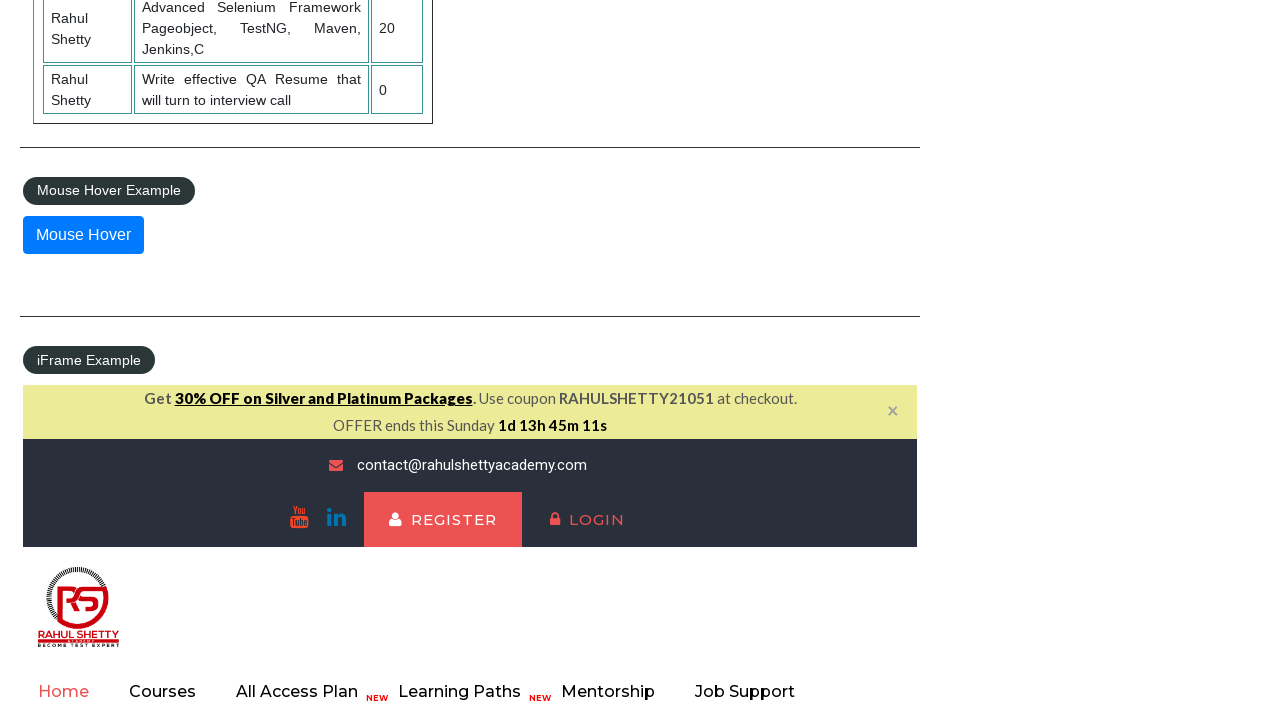

iFrame element #courses-iframe is now visible
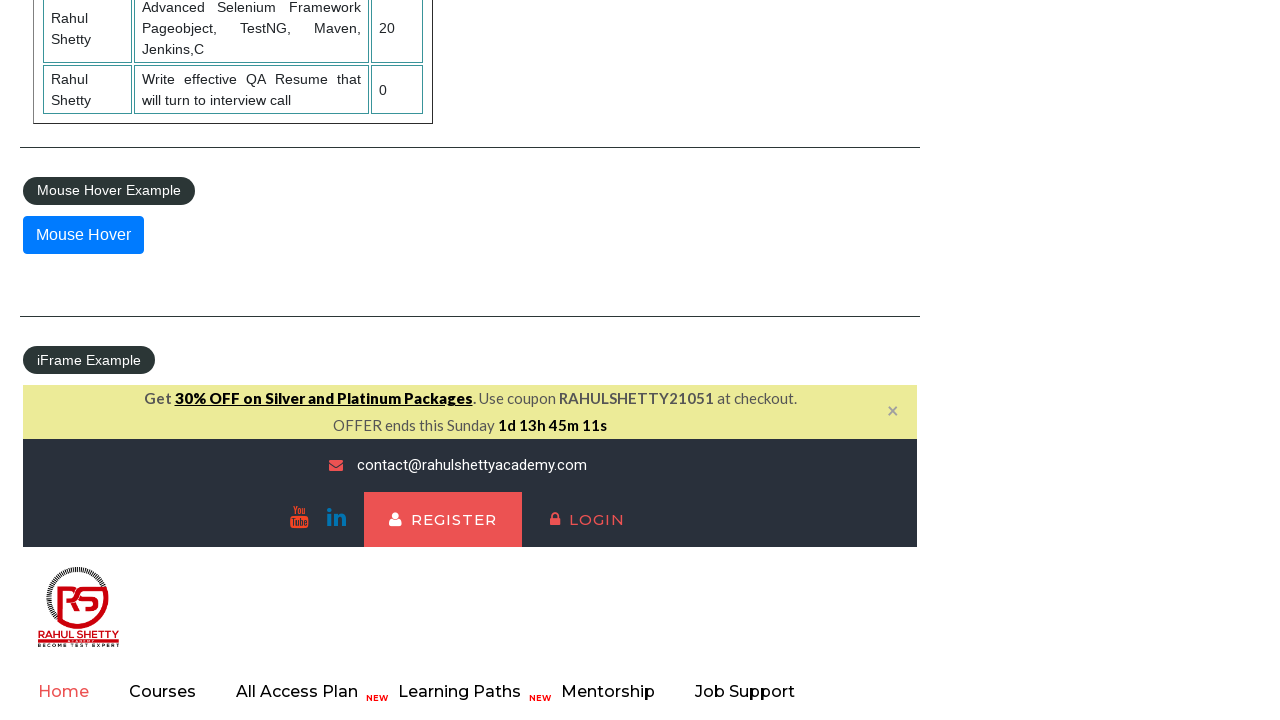

Switched context to iframe #courses-iframe
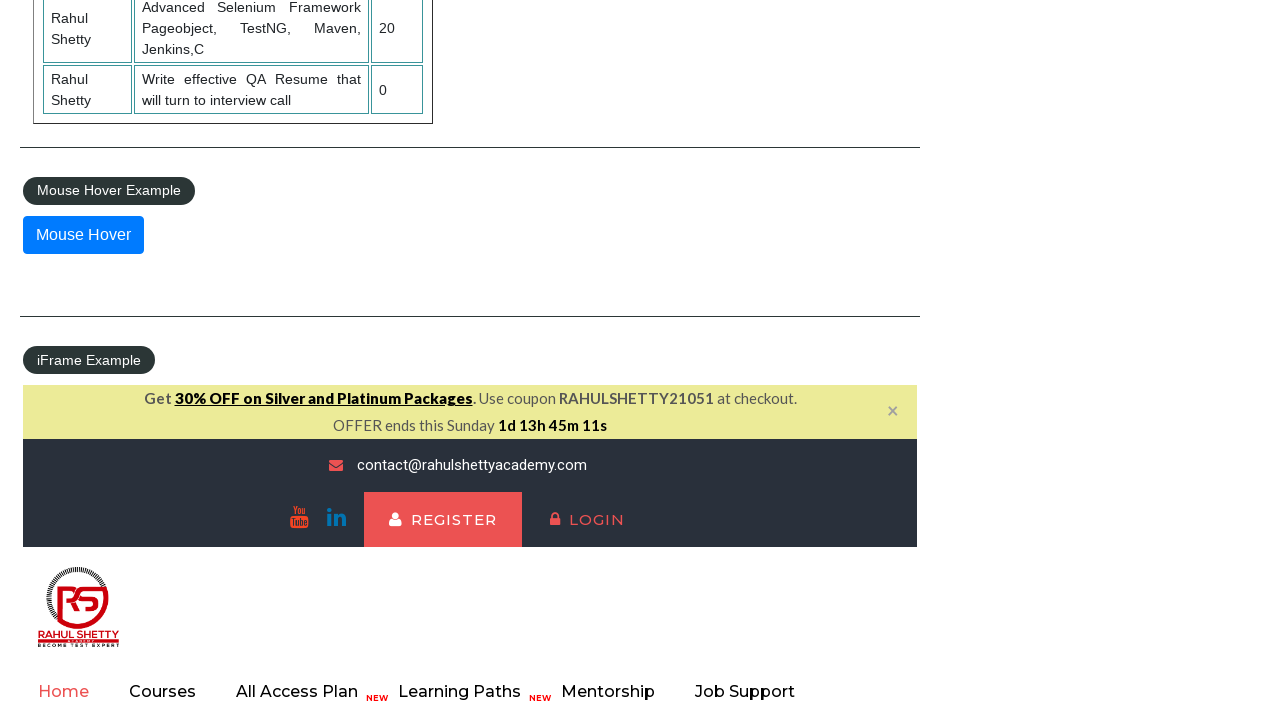

Retrieved 'Courses' text from inside iframe: Courses
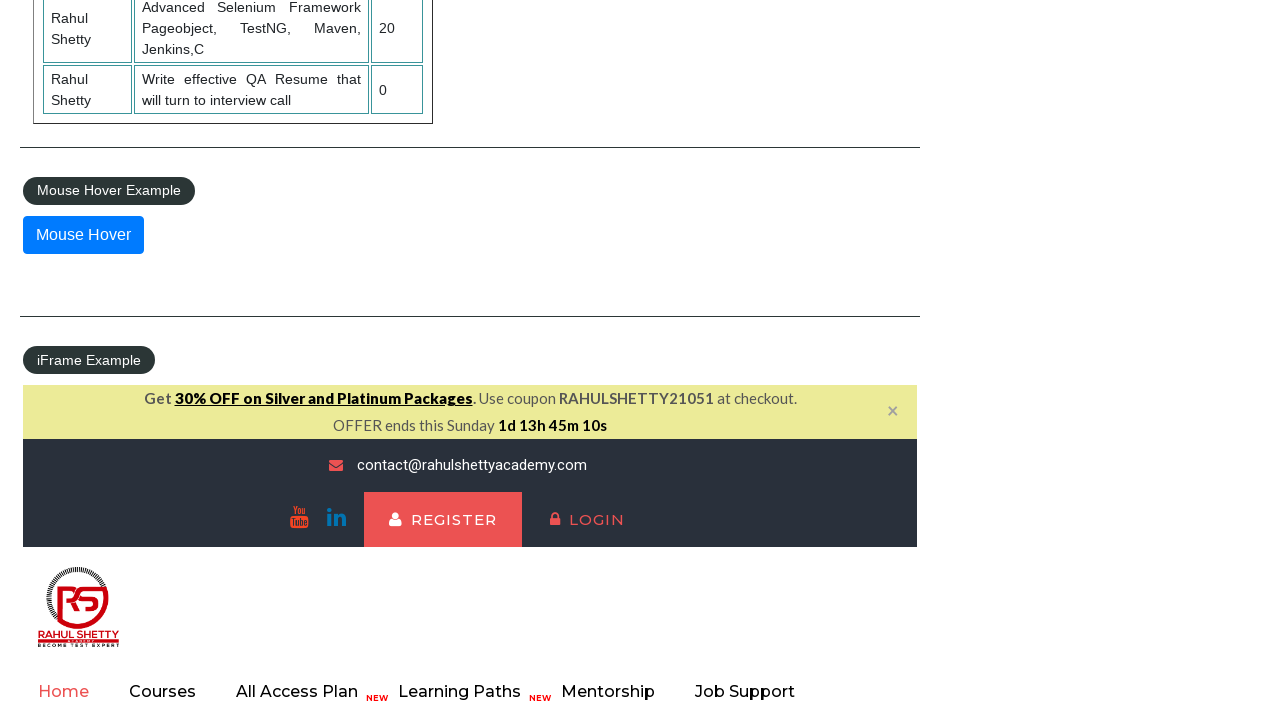

Retrieved legend text from main document: iFrame Example
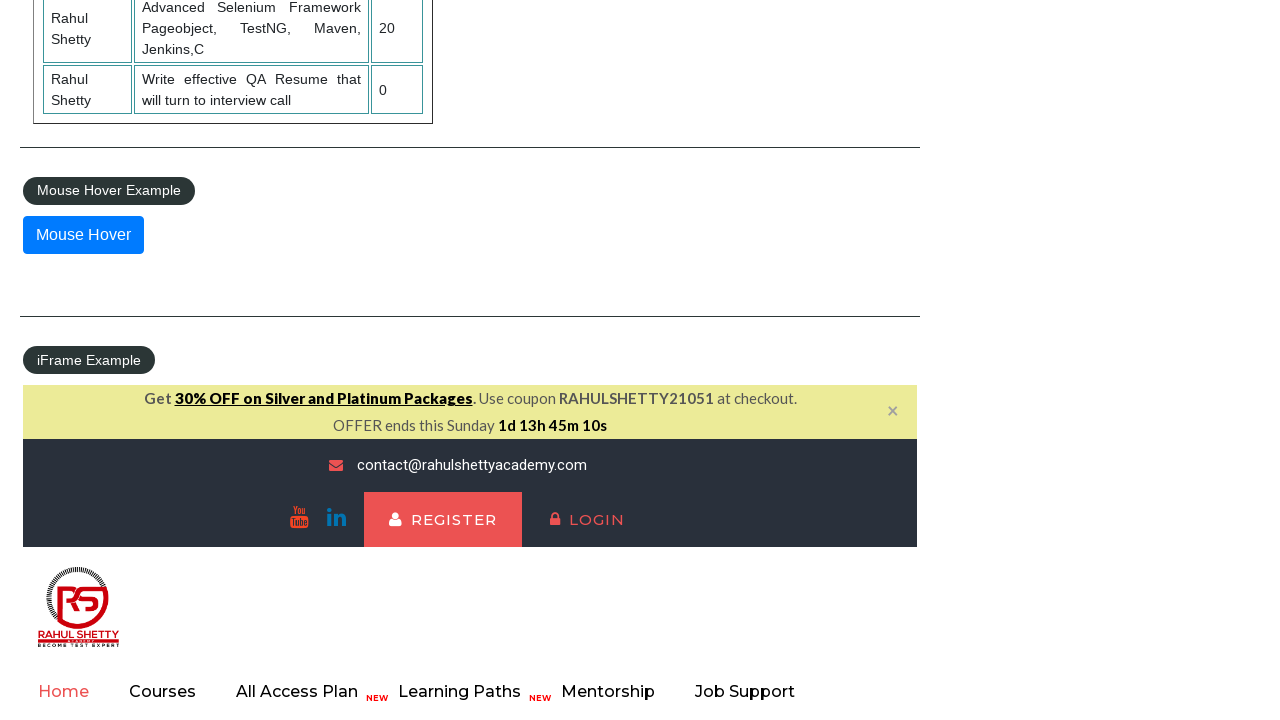

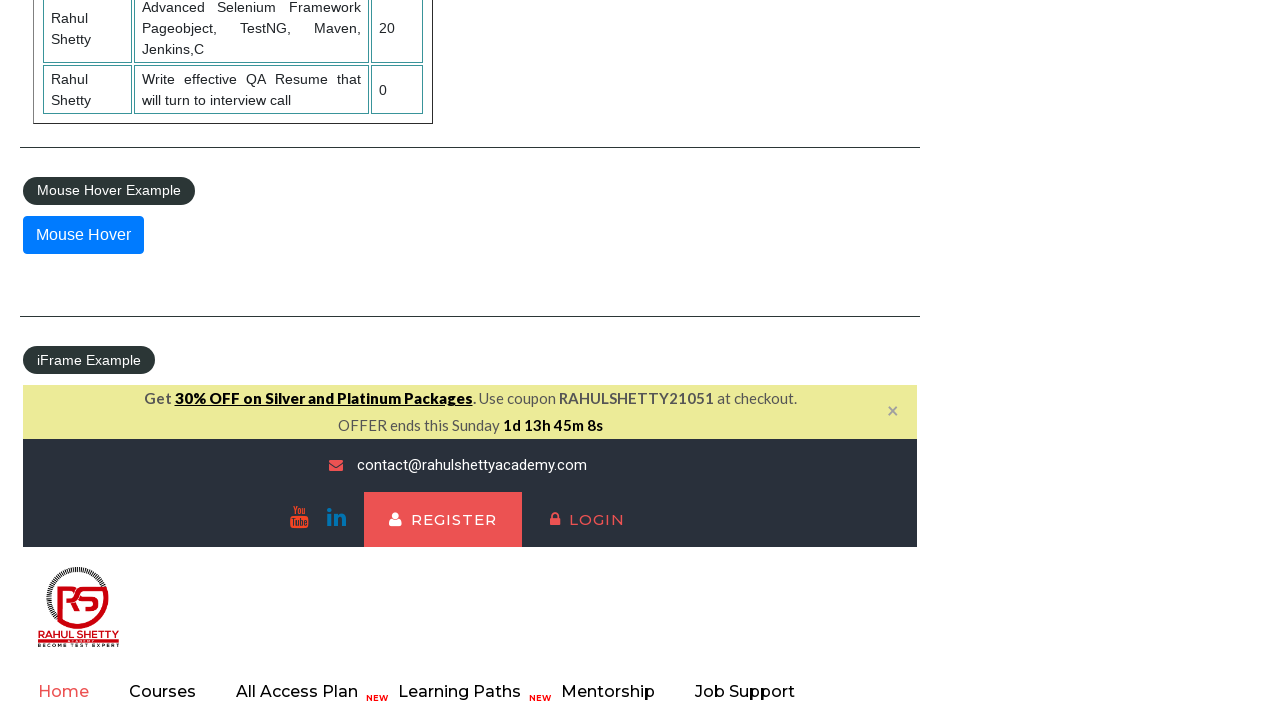